Fills out a practice form with first name, last name, and date of birth, then submits it

Starting URL: https://app.cloudqa.io/home/AutomationPracticeForm

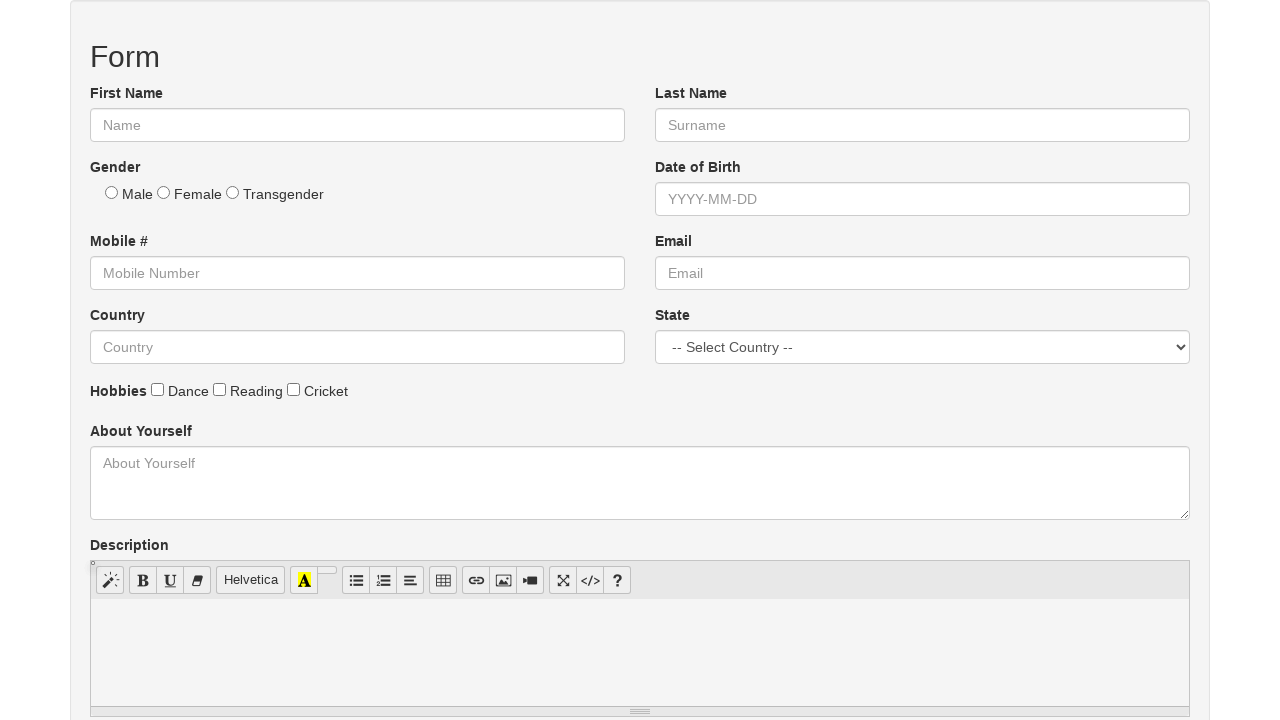

Filled first name field with 'Shahid' on #fname
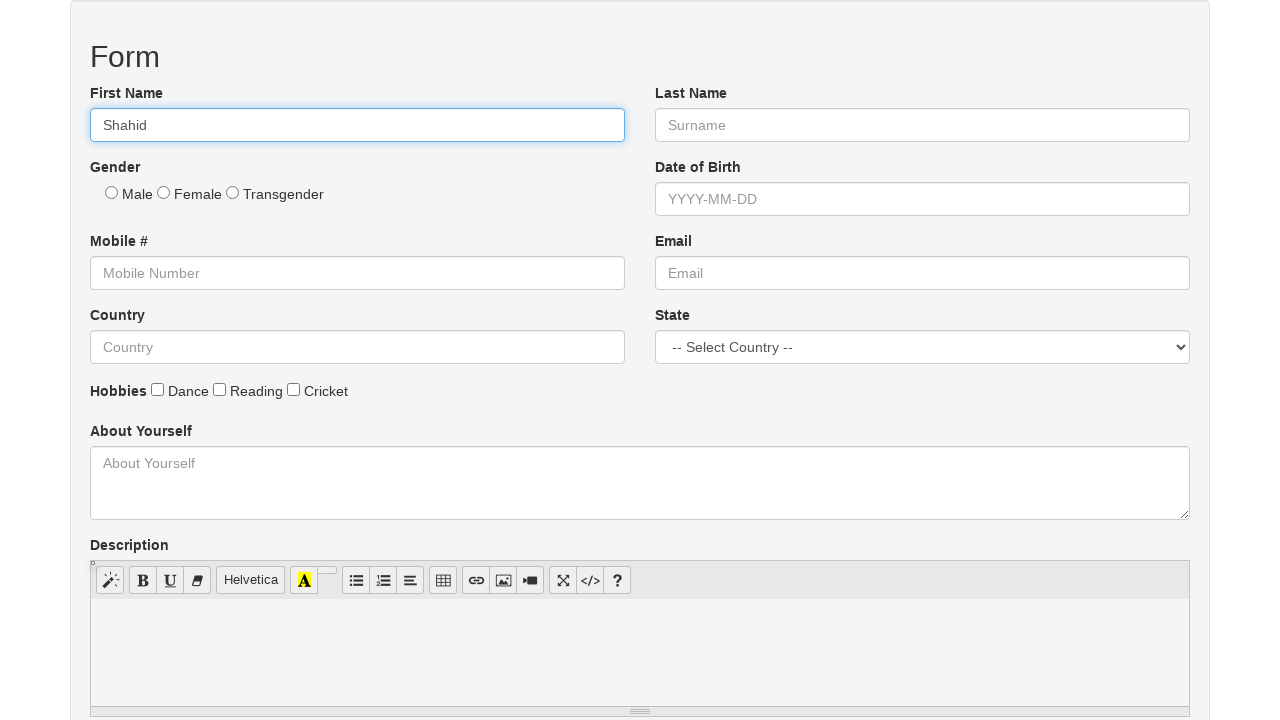

Filled last name field with 'Alam' on #lname
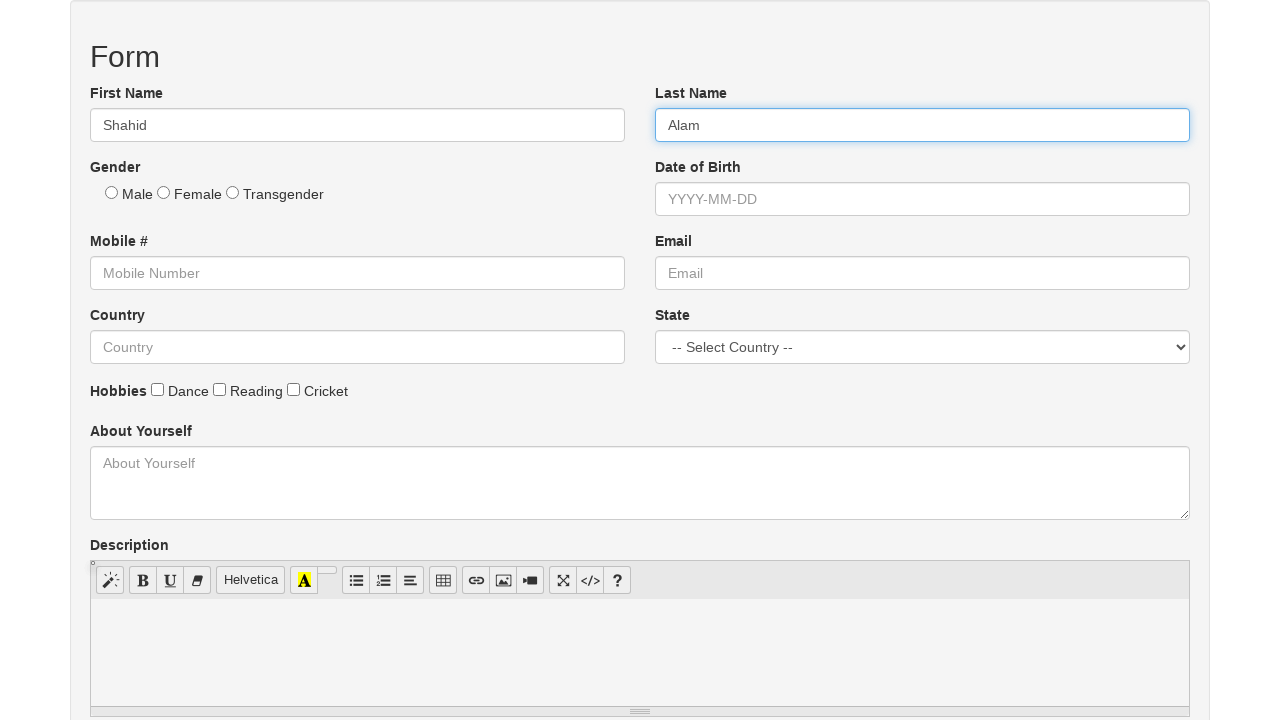

Filled date of birth field with '2000-01-05' on #dob
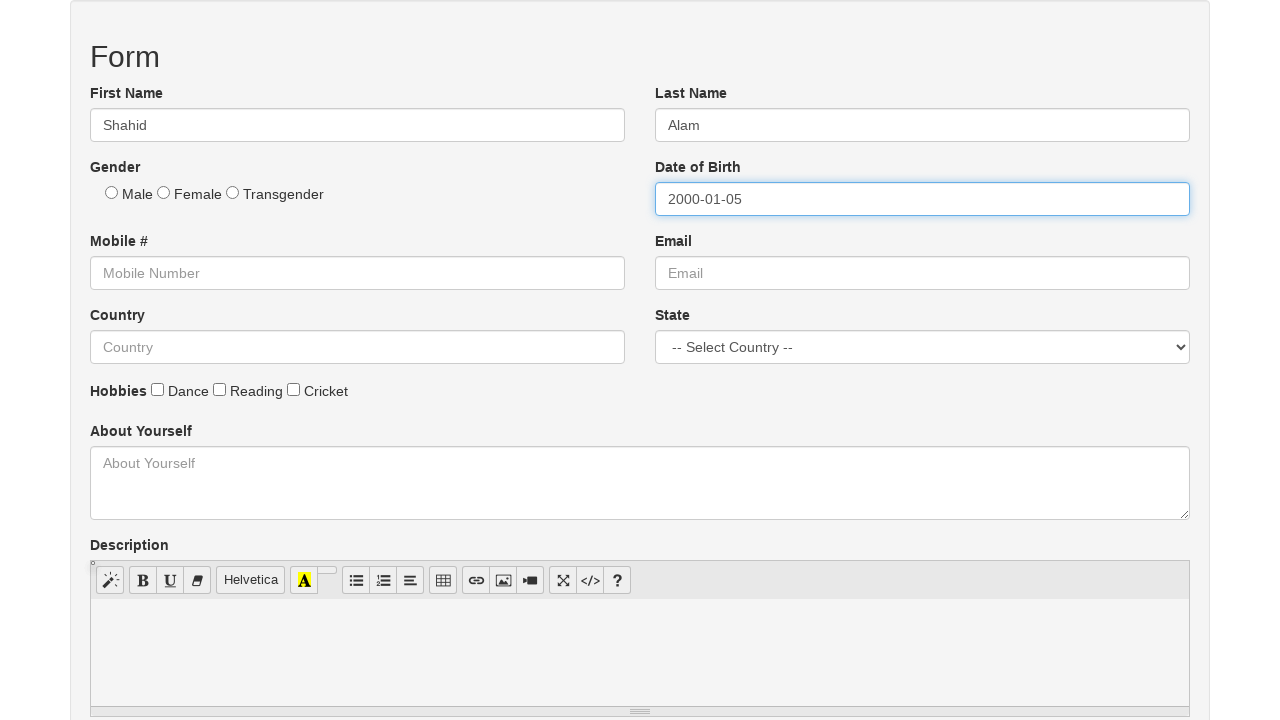

Clicked Submit button to submit the form at (125, 361) on button:has-text('Submit')
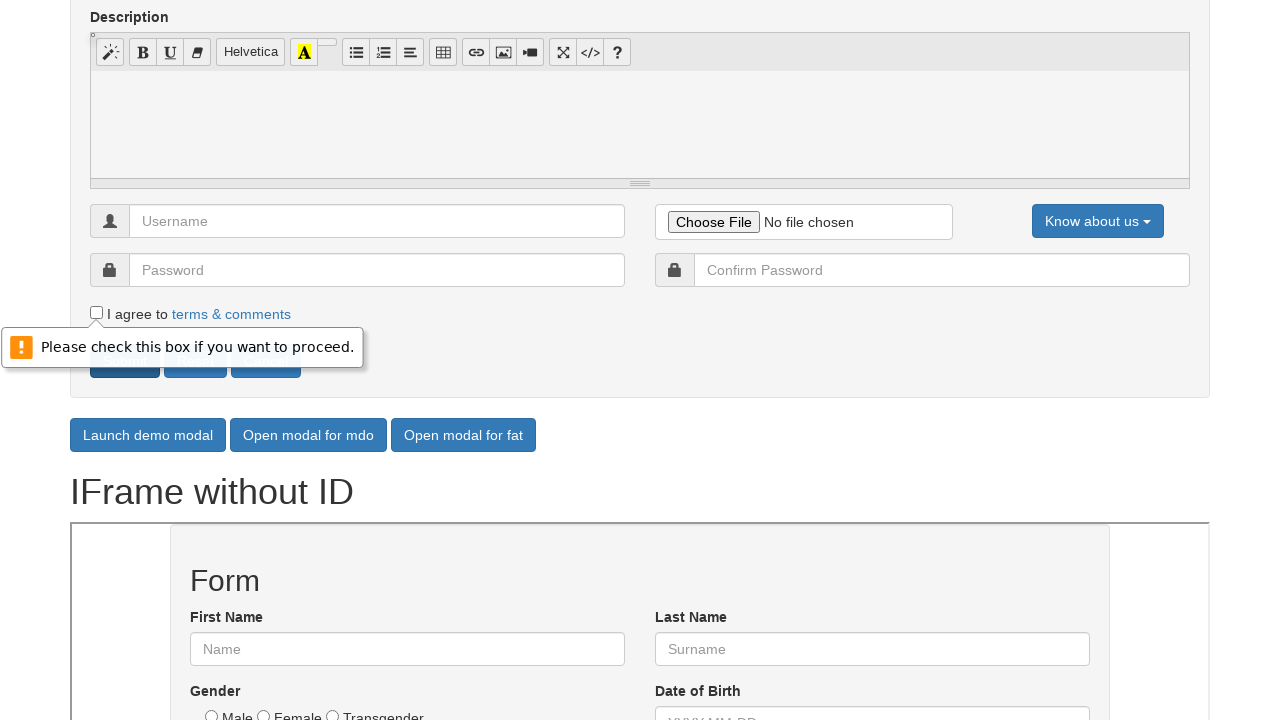

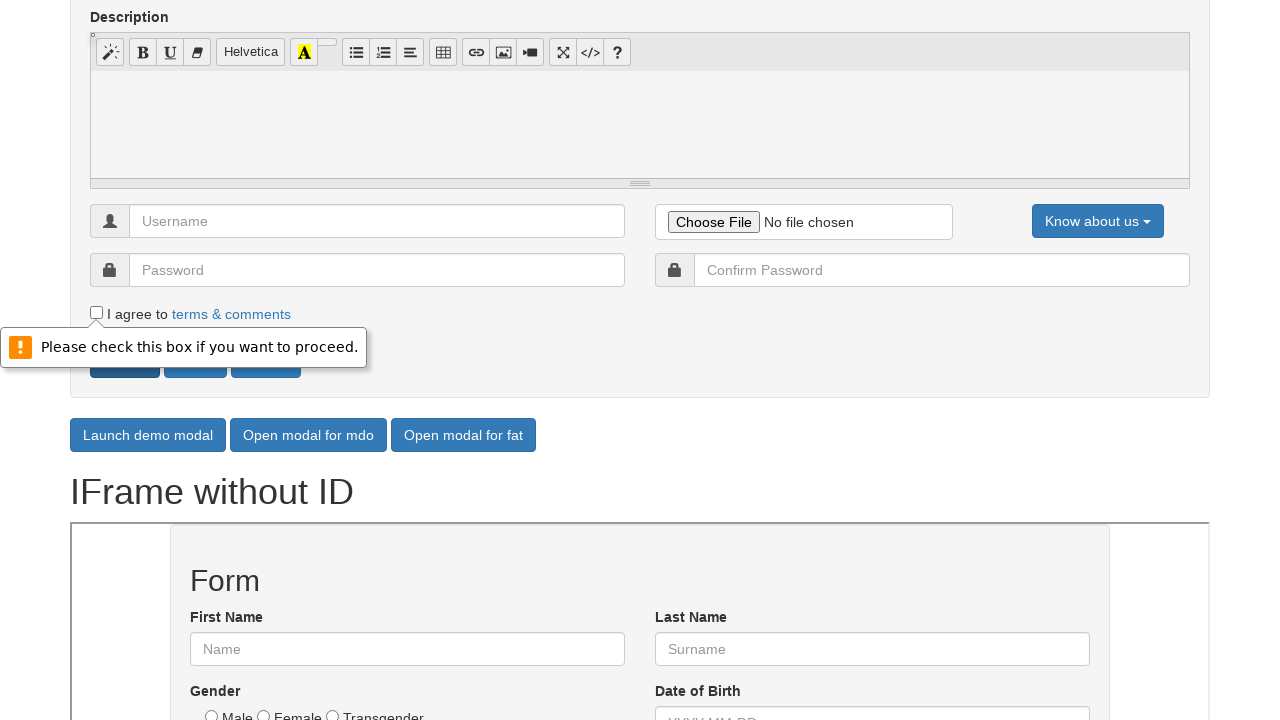